Tests the suggestion/autocomplete text input by entering sample text

Starting URL: https://rahulshettyacademy.com/AutomationPractice/

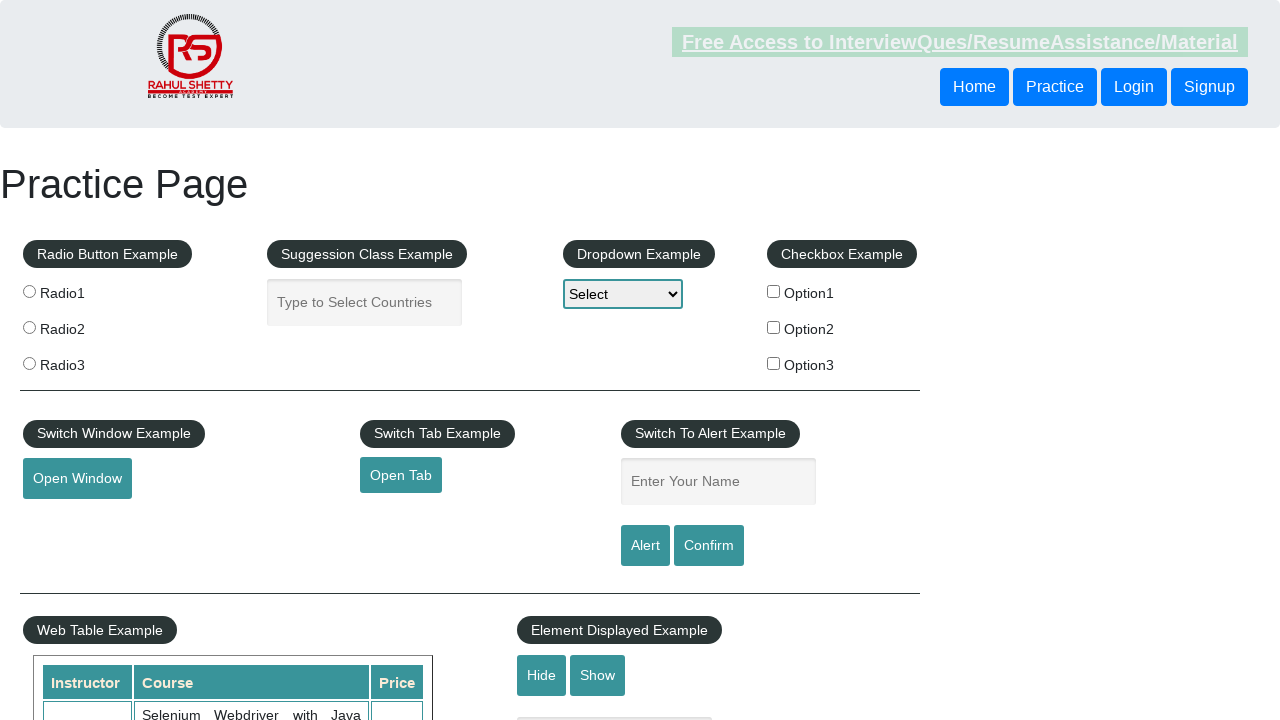

Filled suggestion input field with 'Sample Test' on input[type='text']
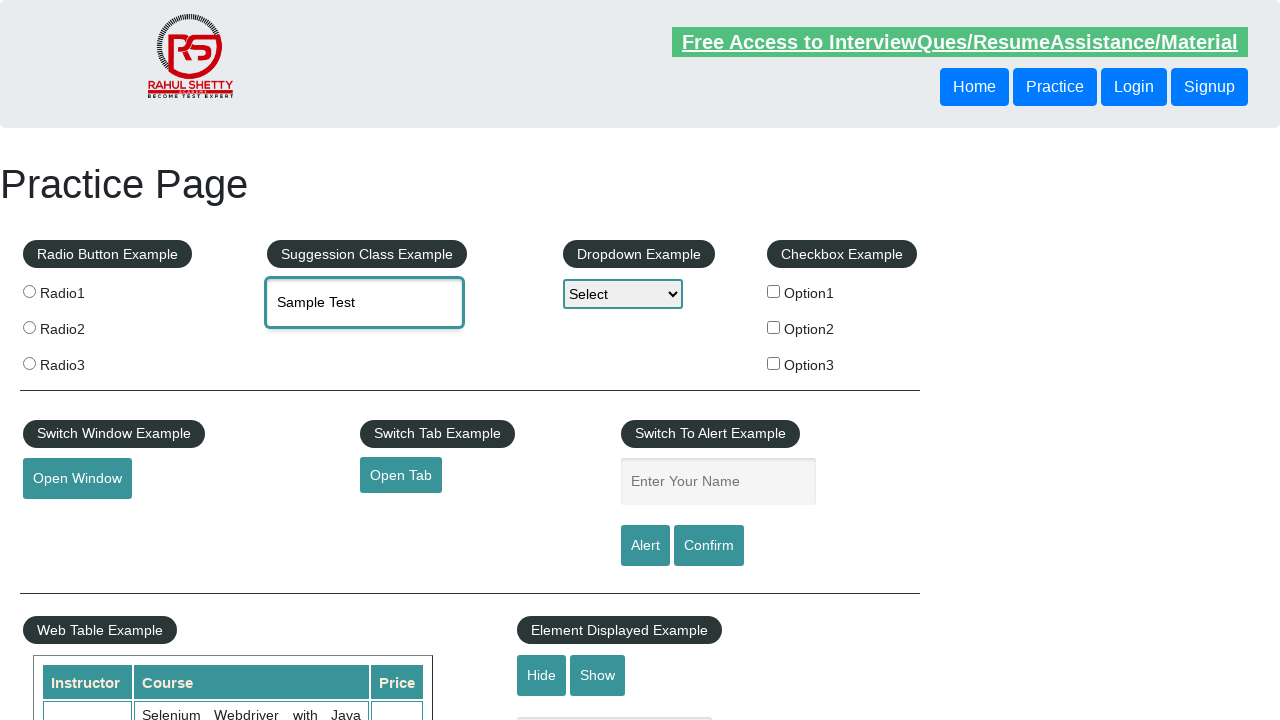

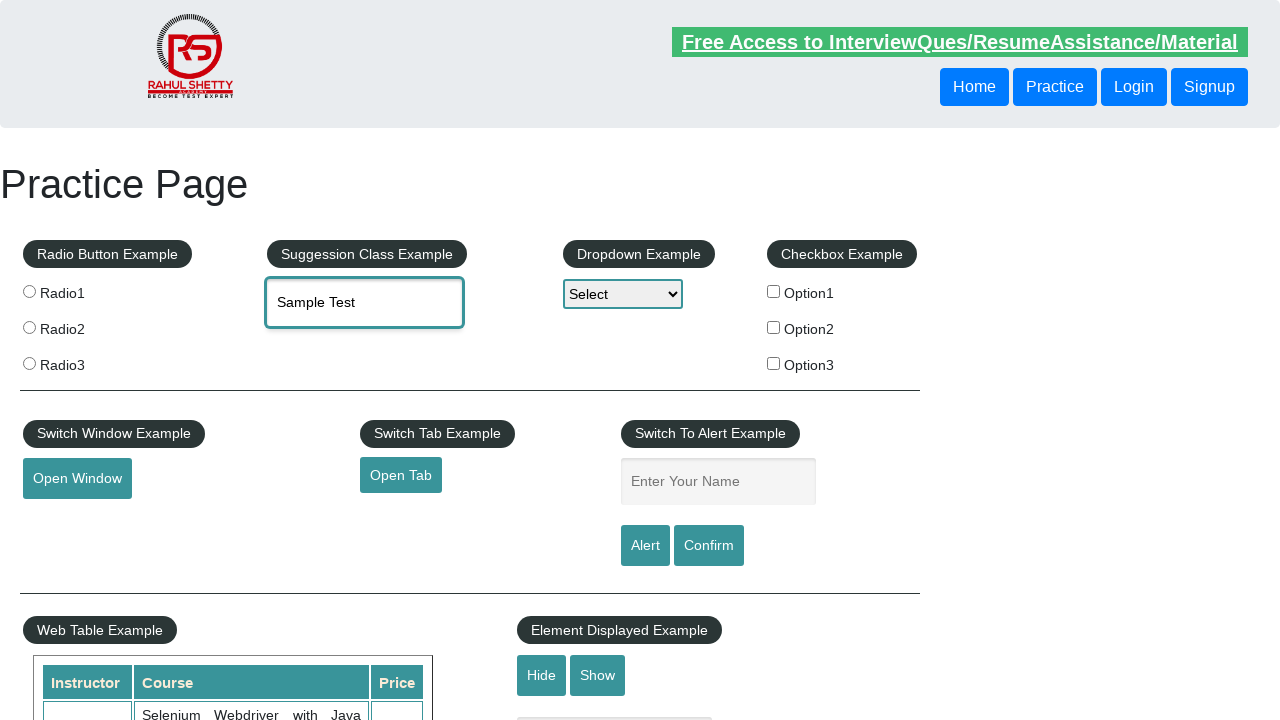